Tests hovering over the Sign In button after opening the login dialog

Starting URL: https://danube-web.shop/

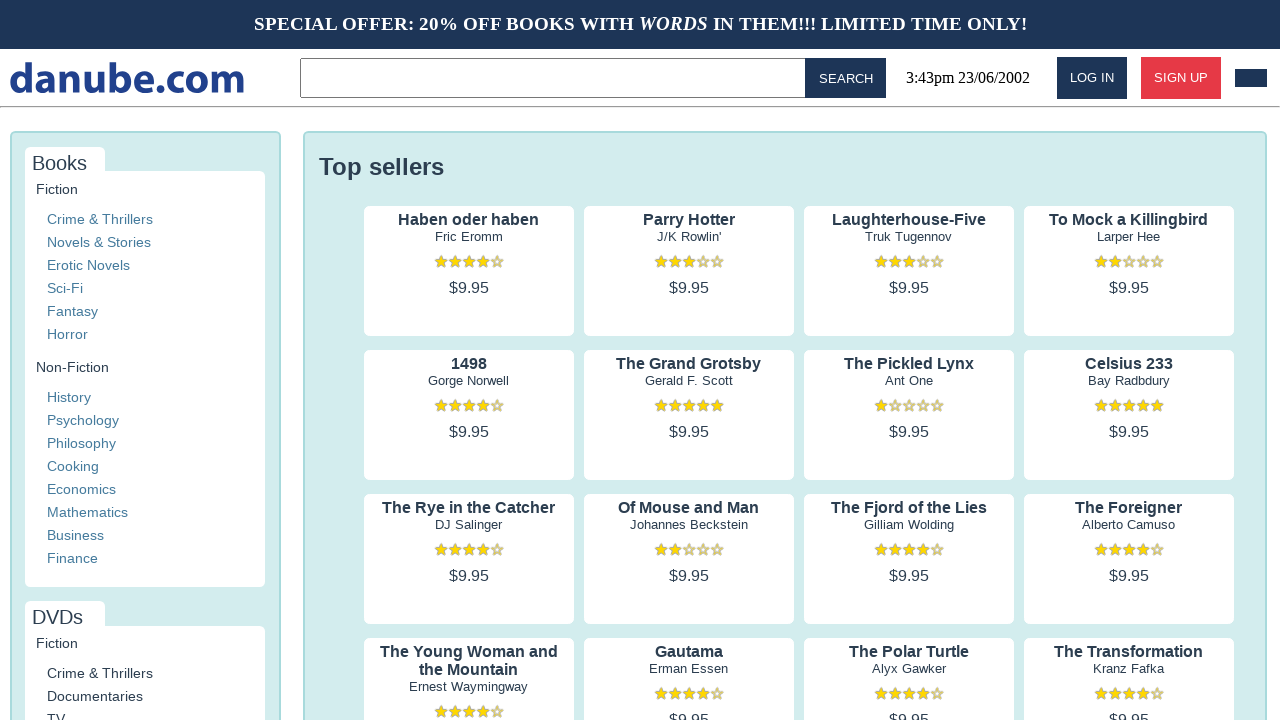

Clicked Log in button to open login dialog at (1092, 78) on internal:role=button[name="Log in"i]
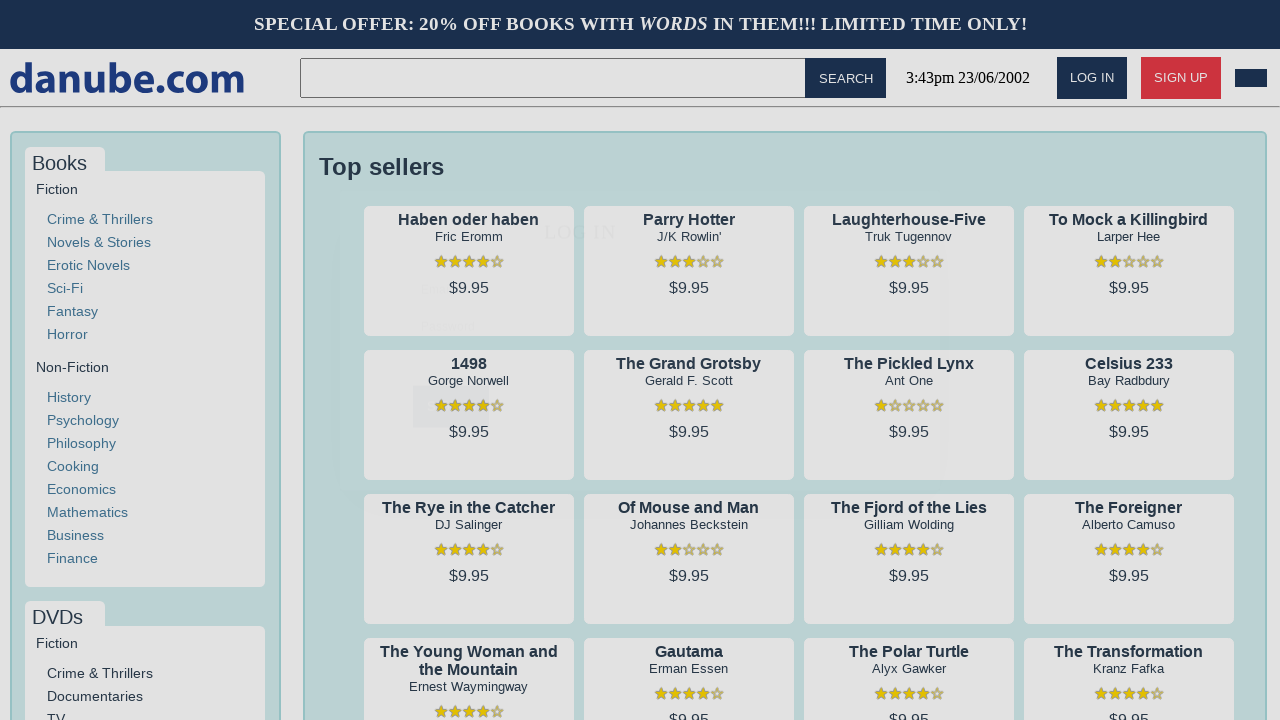

Hovered over Sign In button at (451, 426) on internal:role=button[name="Sign In"i]
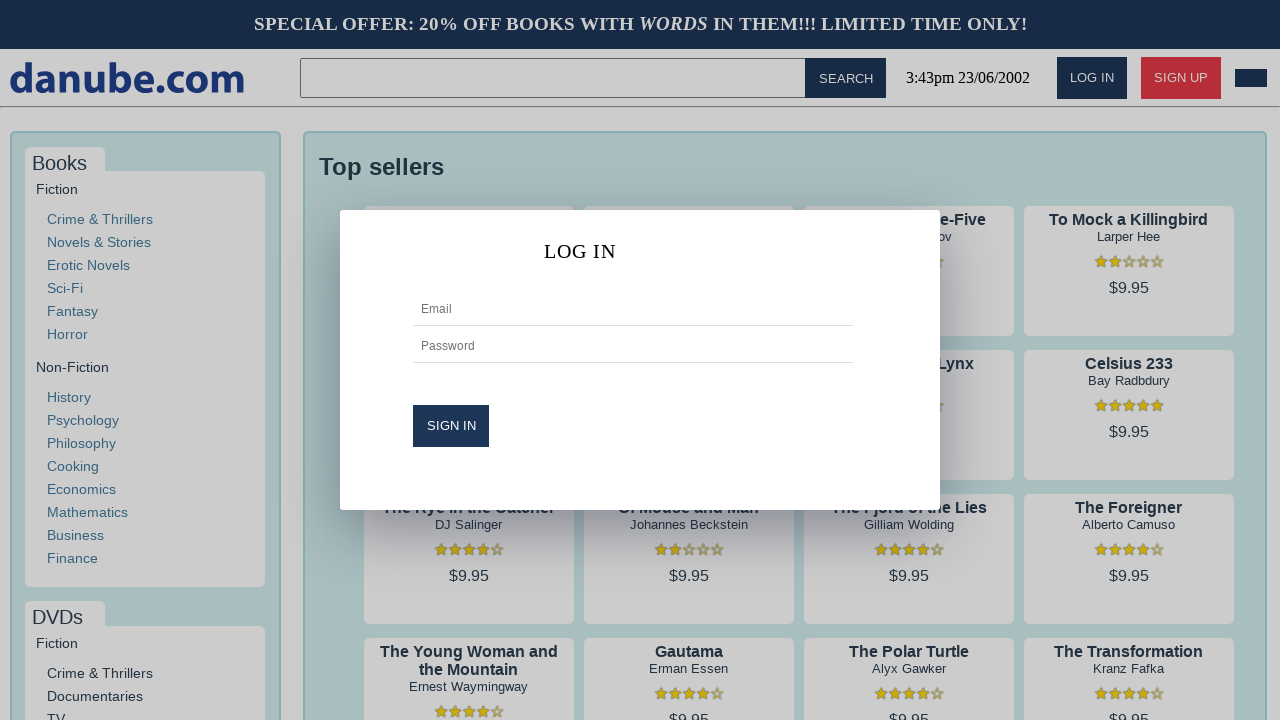

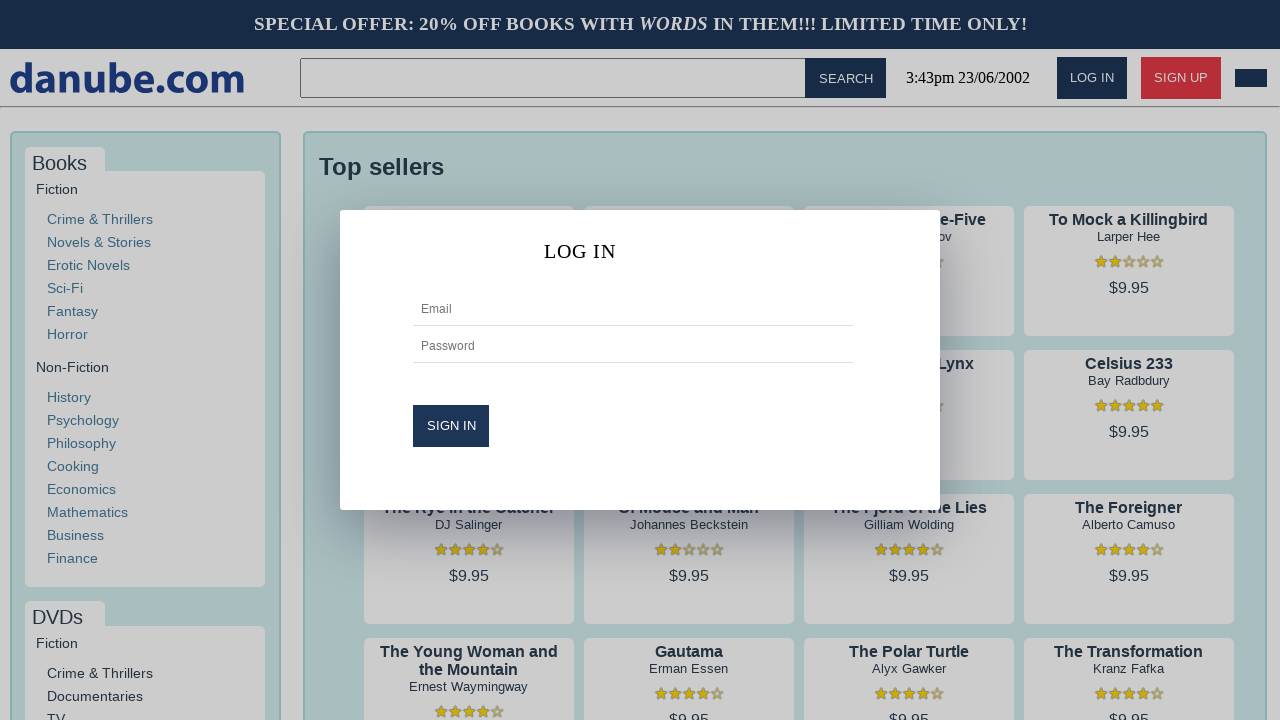